Tests new window functionality by clicking a button that opens a new window and verifying its title

Starting URL: https://rahulshettyacademy.com/AutomationPractice/

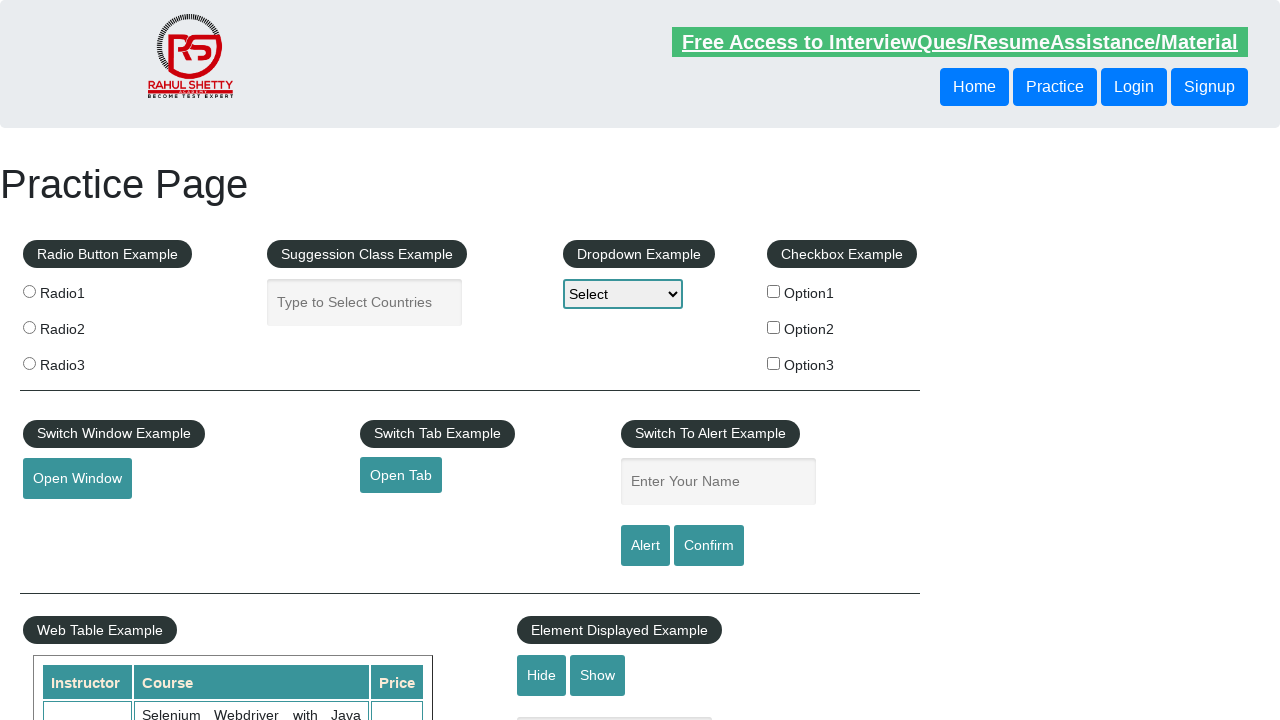

Clicked button to open new window at (77, 479) on #openwindow
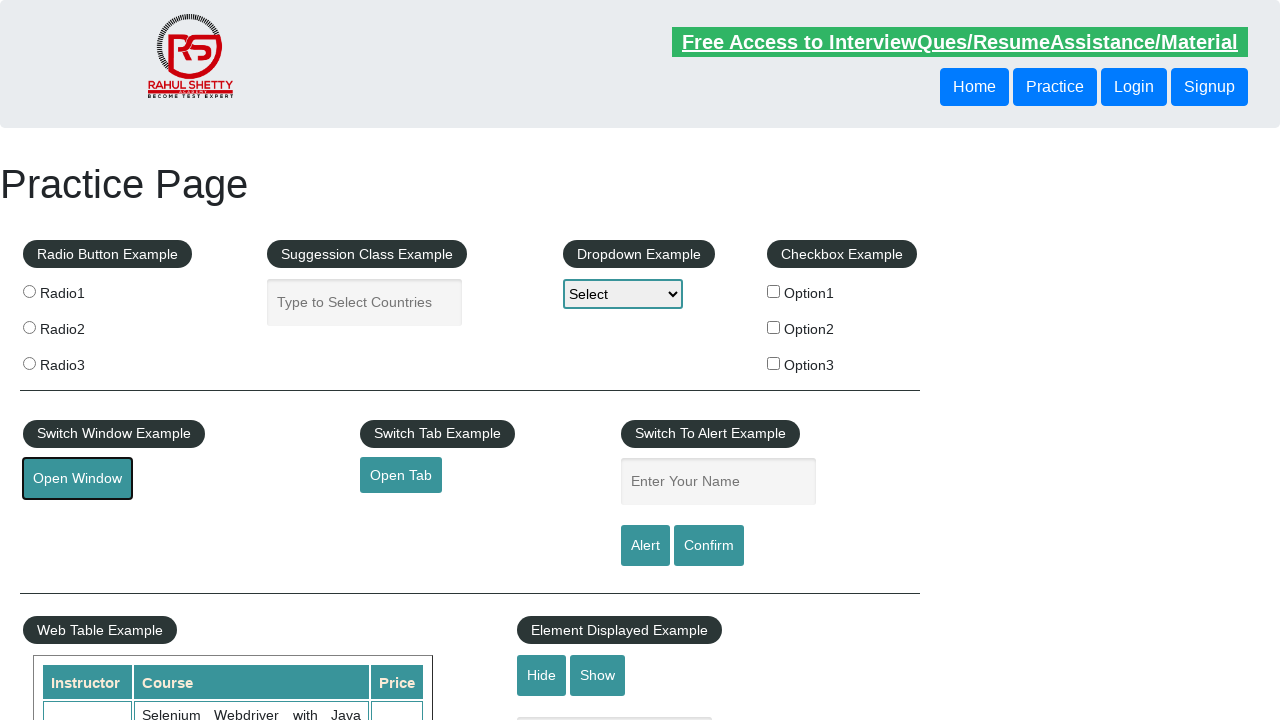

New window opened and captured
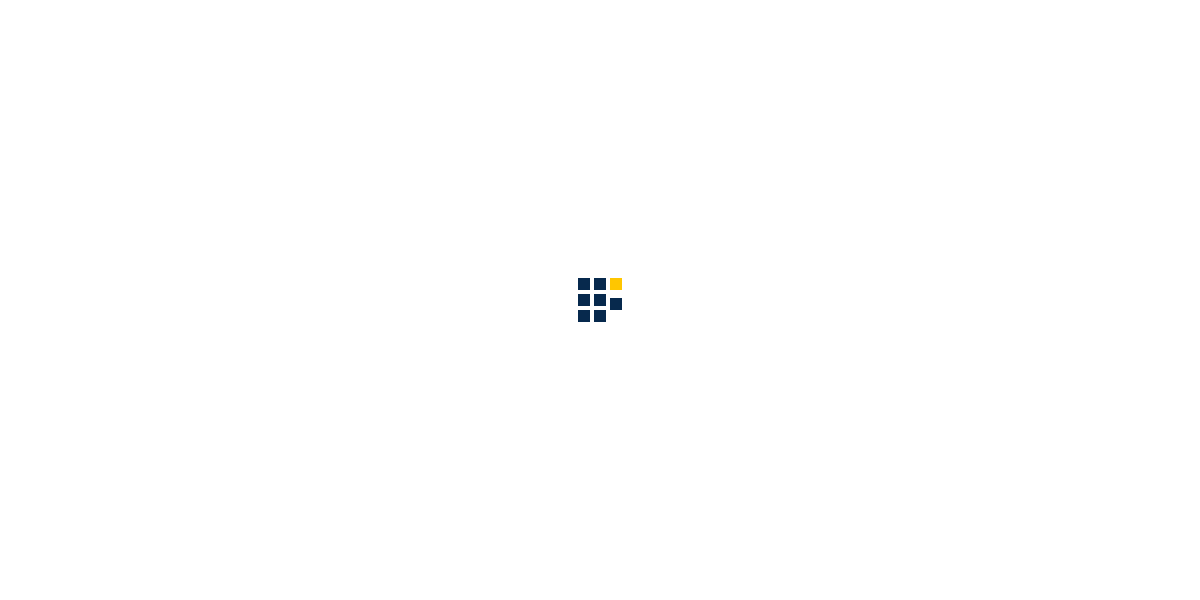

New window page loaded completely
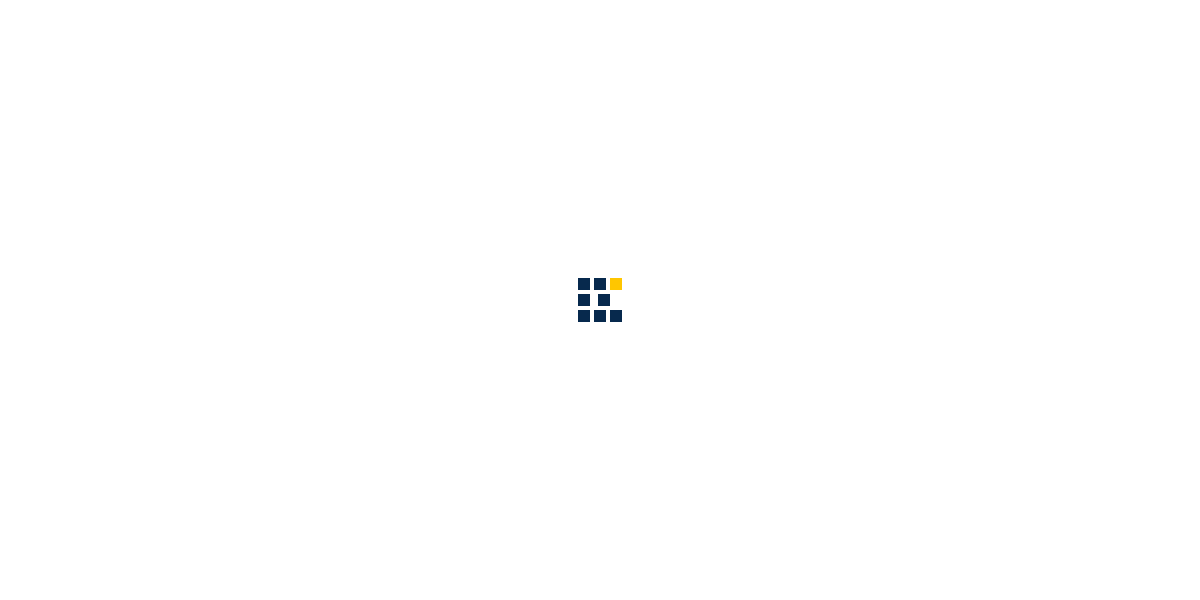

Verified new window title matches expected: 'QAClick Academy - A Testing Academy to Learn, Earn and Shine'
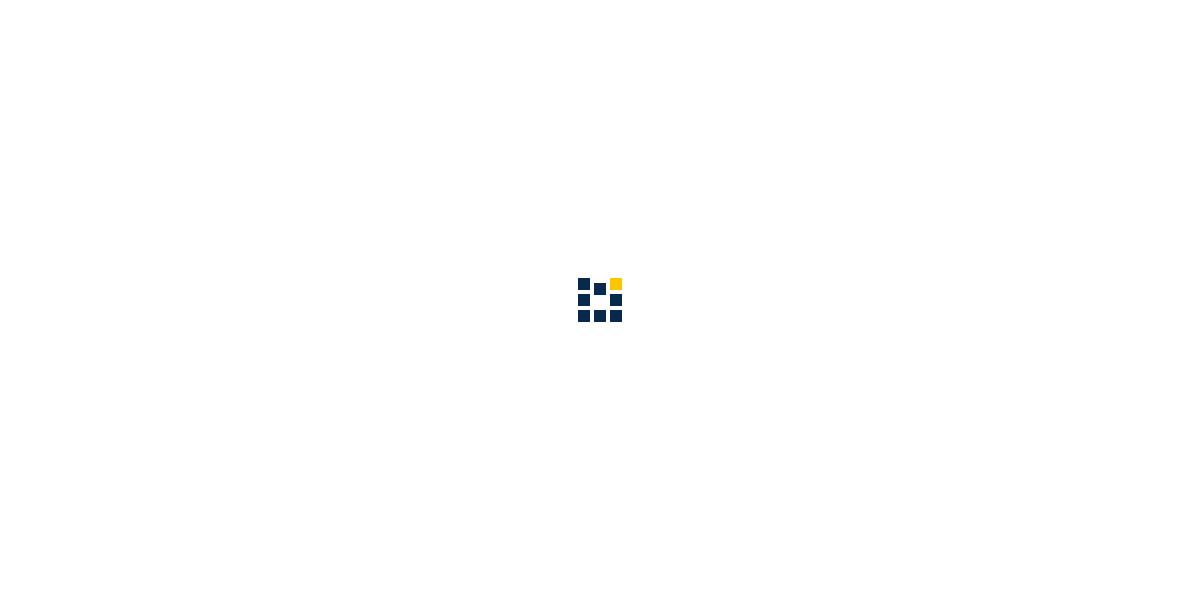

Closed new window
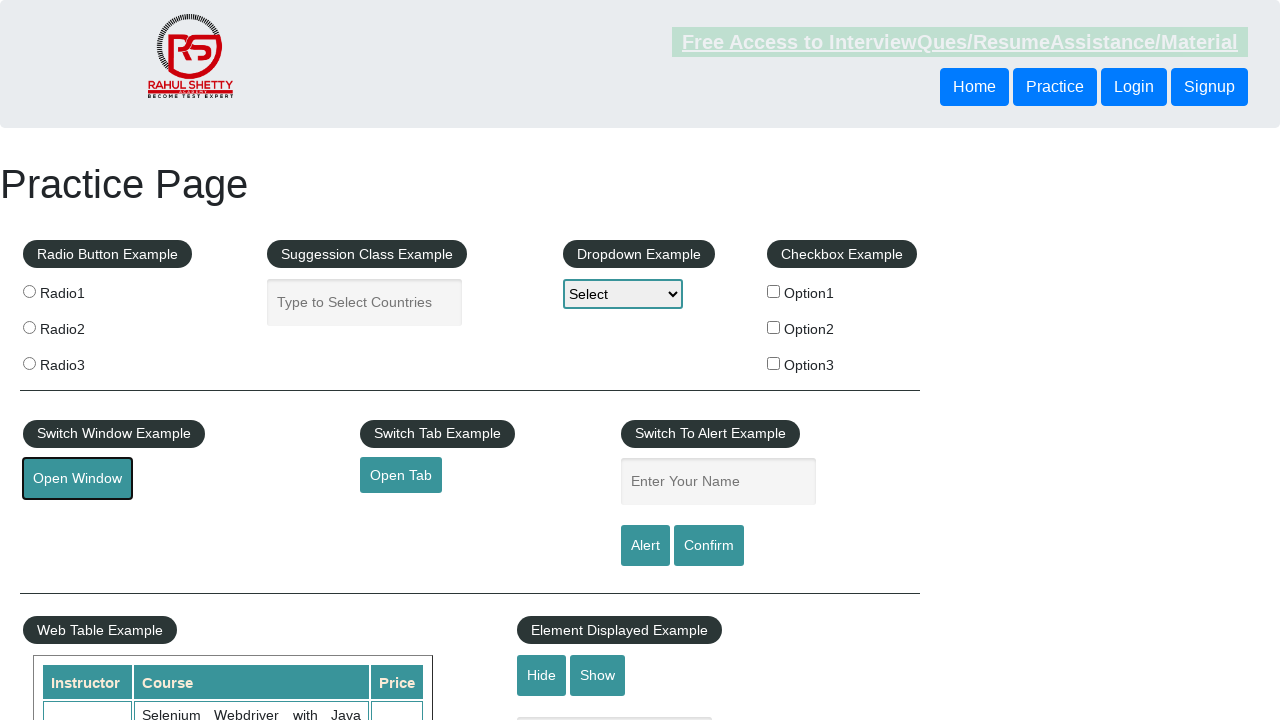

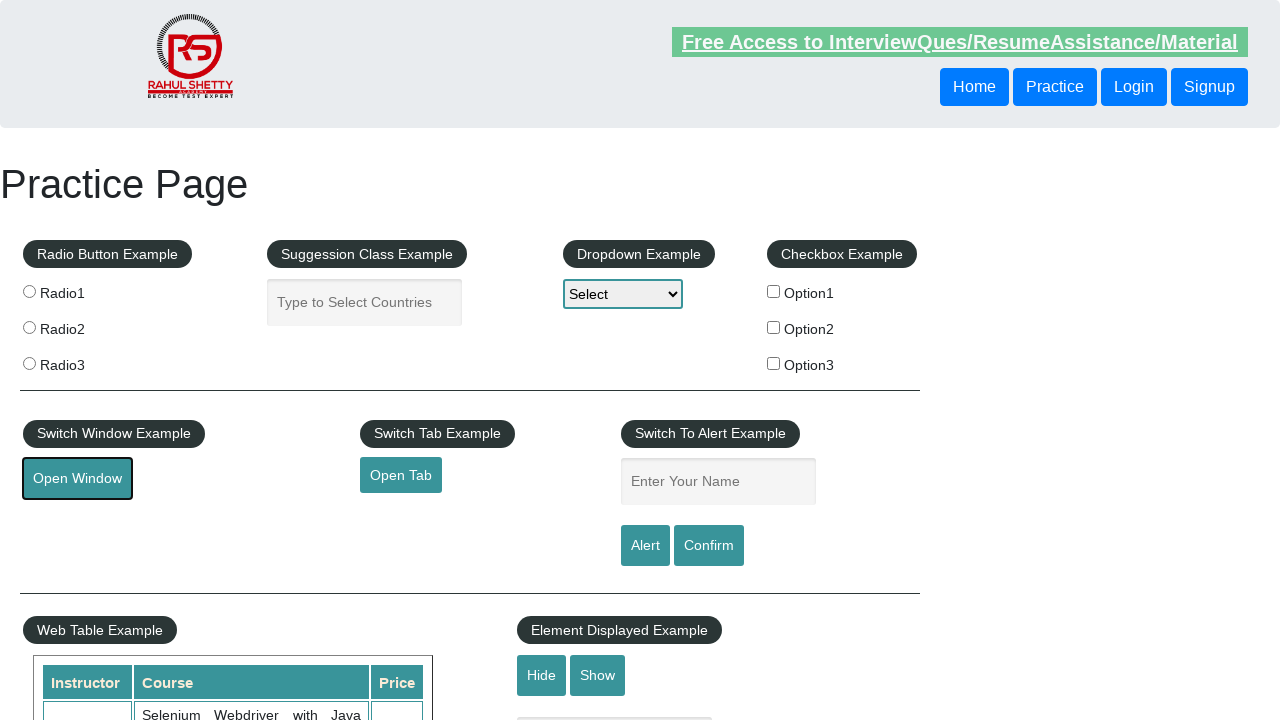